Tests small modal dialog by opening it, verifying content, and closing it

Starting URL: https://demoqa.com

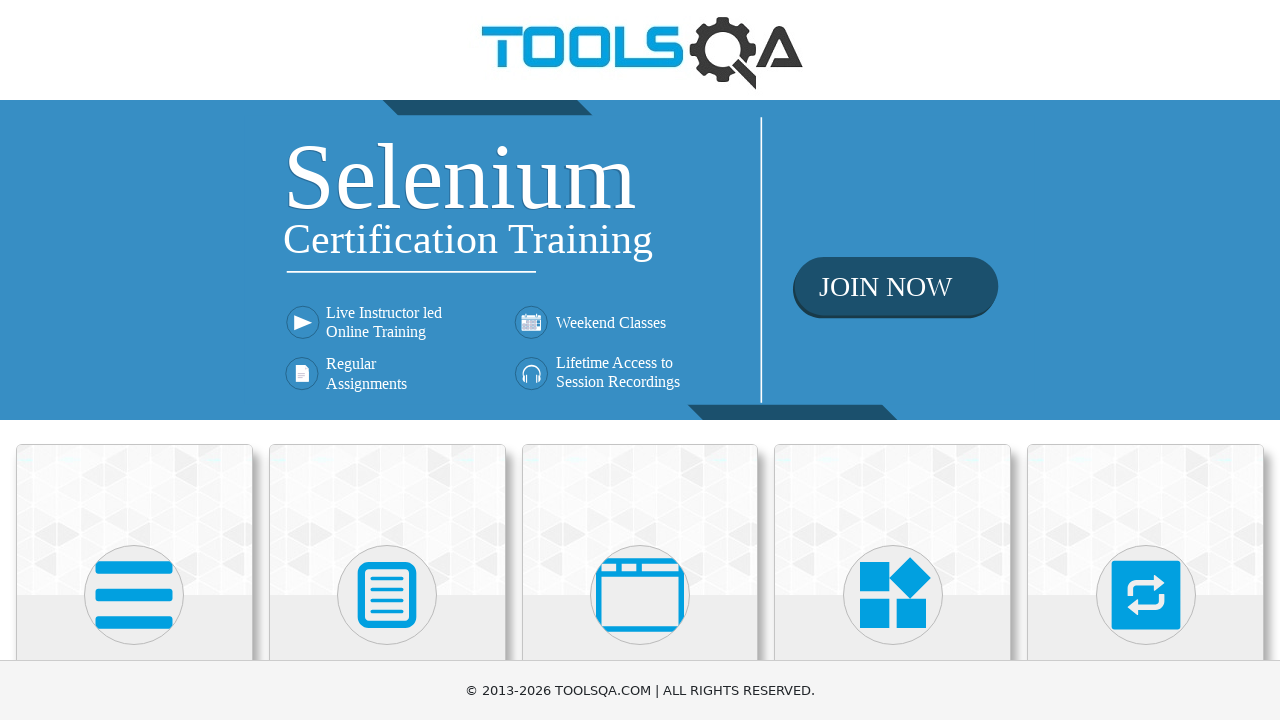

Clicked on Alerts, Frame & Windows category at (640, 508) on xpath=//div[@class='category-cards']/*[3]
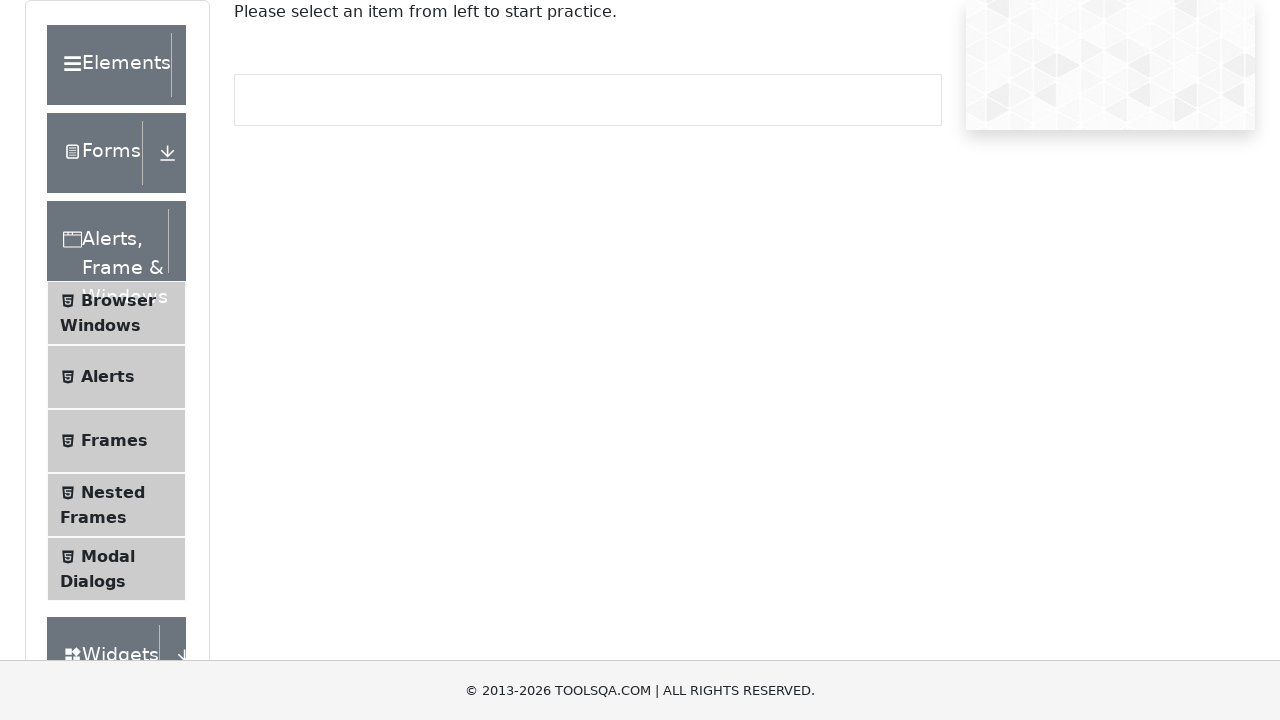

Clicked on Modal Dialogs menu item at (108, 556) on xpath=//span[text()='Modal Dialogs']
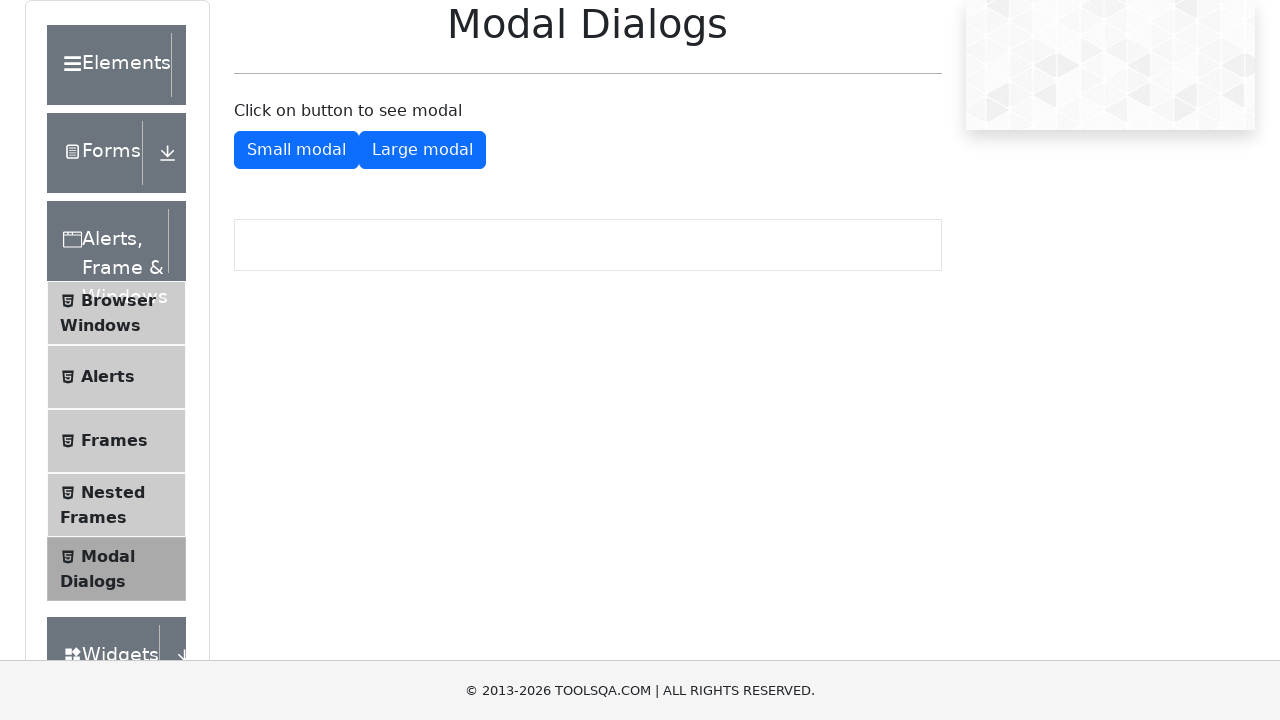

Clicked on Small Modal button to open the dialog at (296, 150) on #showSmallModal
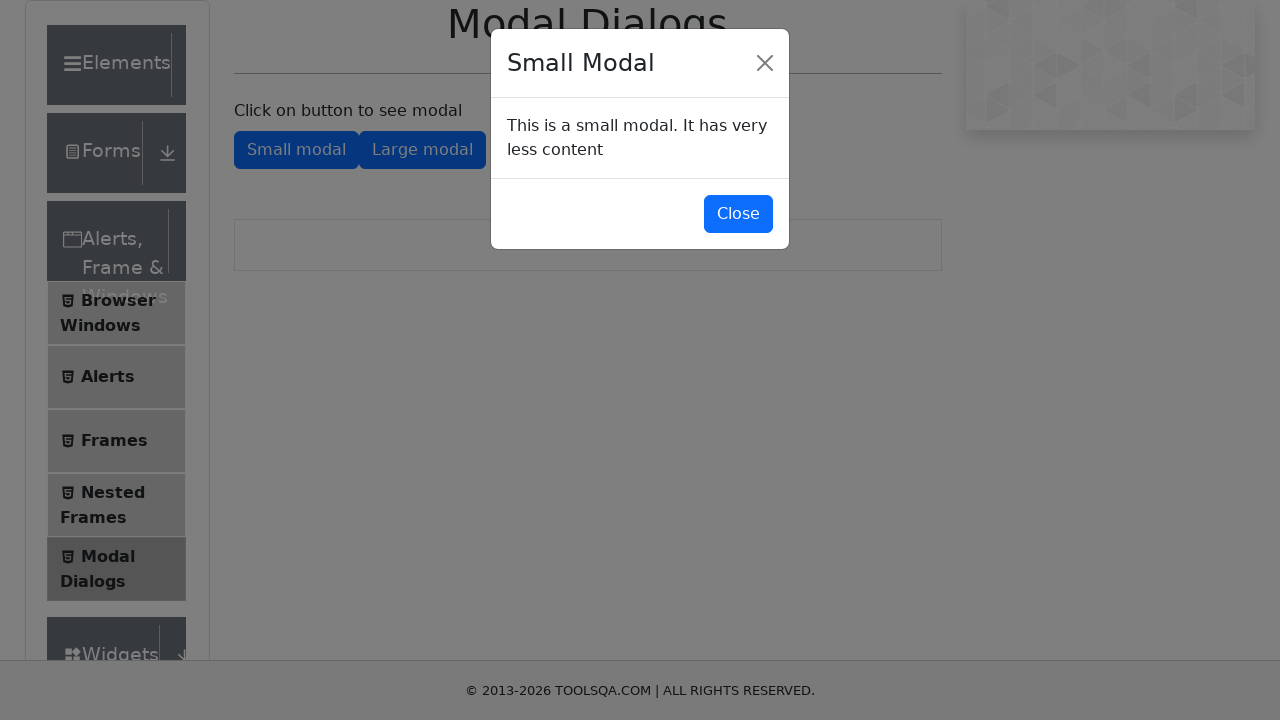

Small modal dialog appeared and content loaded
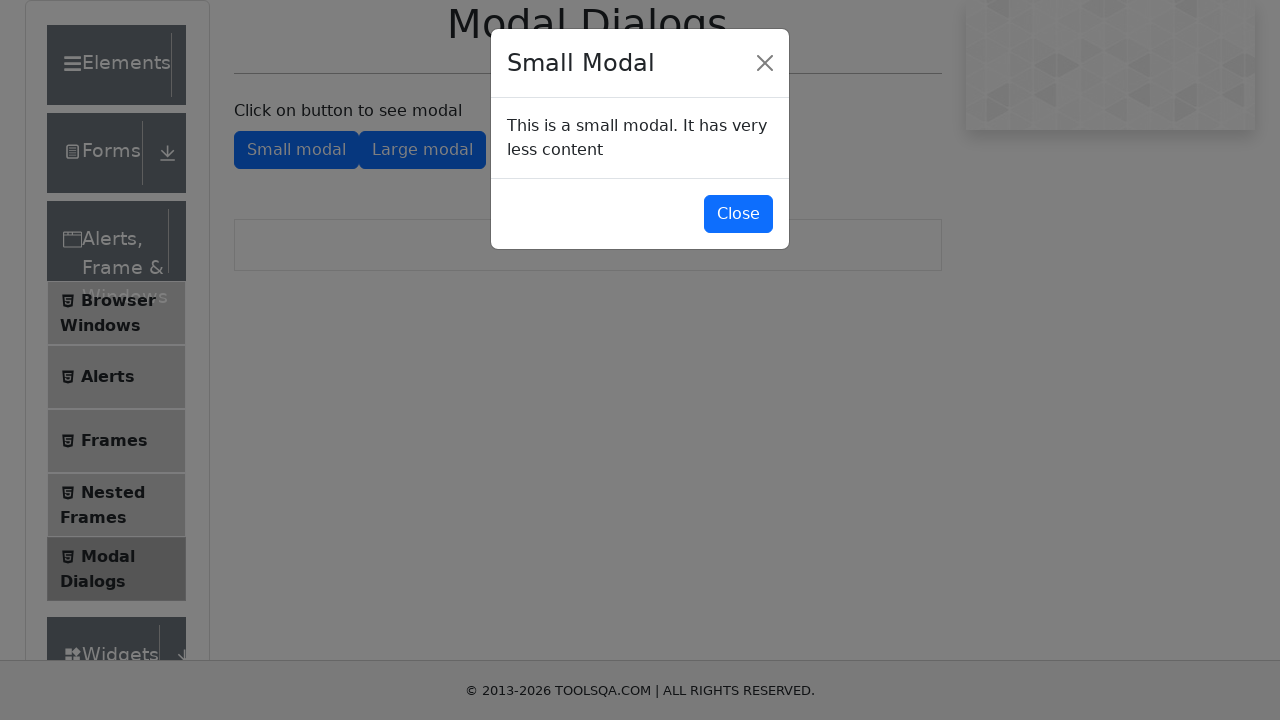

Clicked Close button to dismiss the small modal dialog at (738, 214) on xpath=//button[text()='Close']
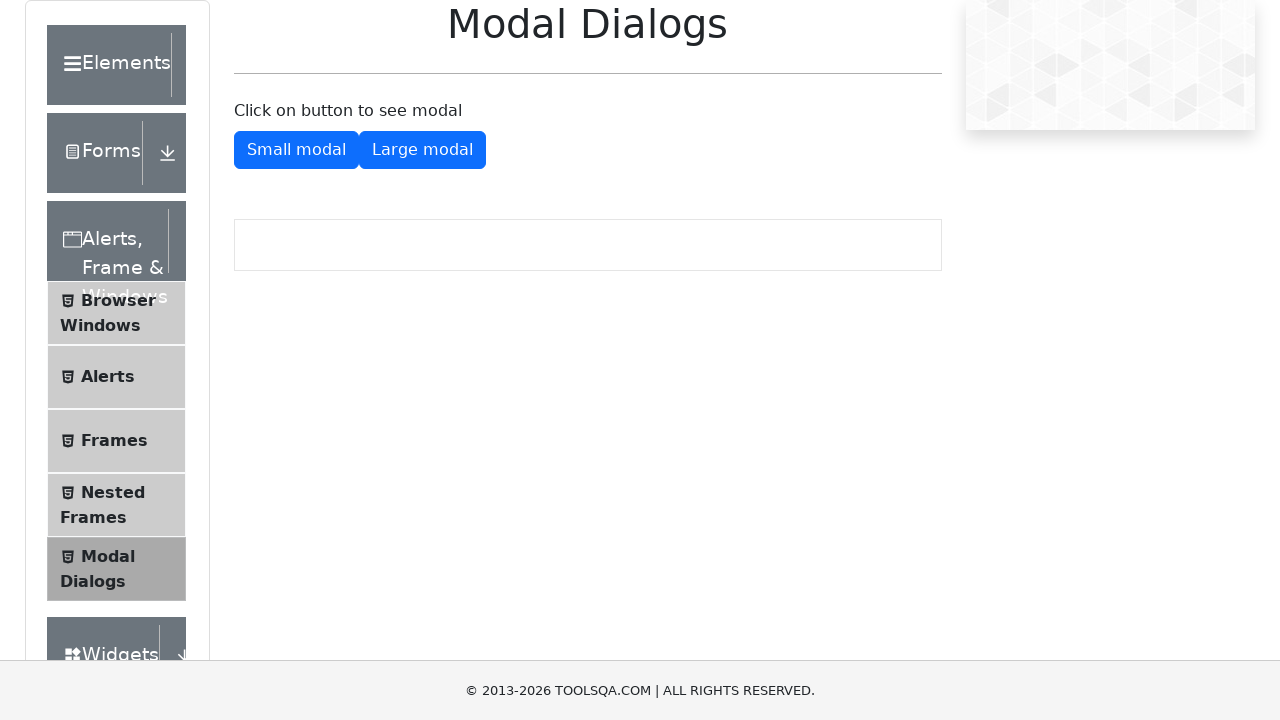

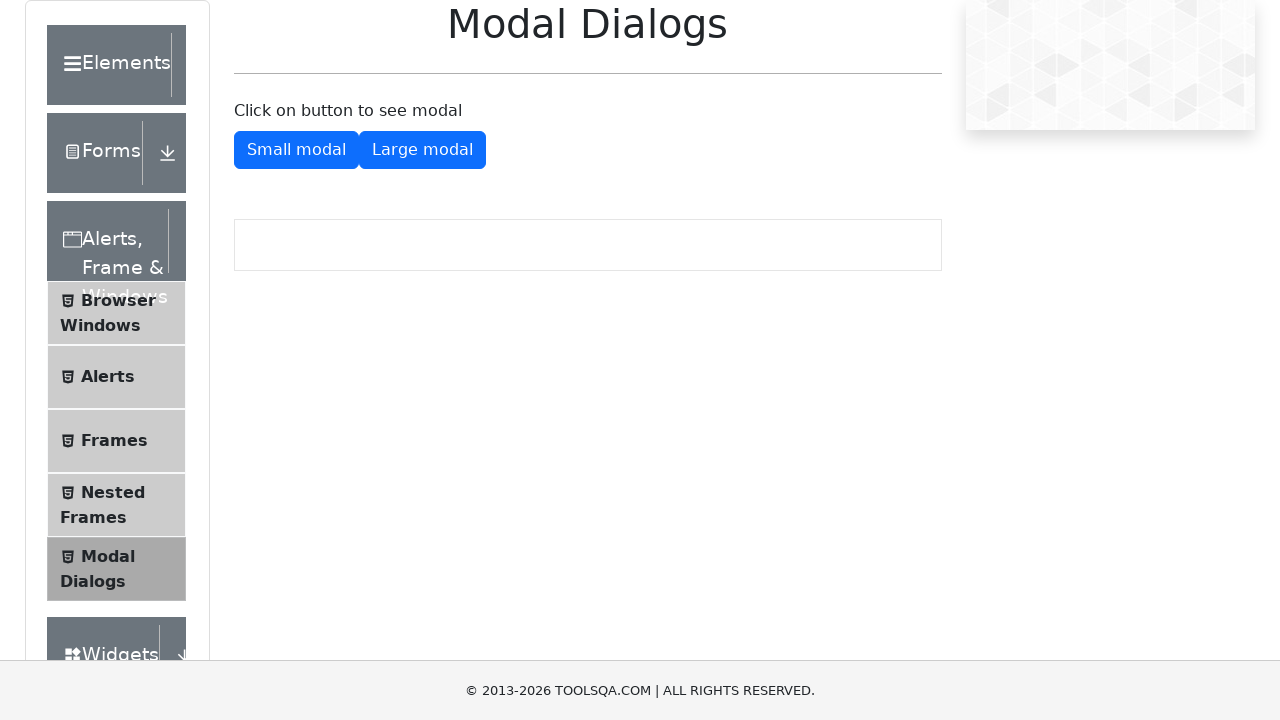